Tests selecting a dropdown option by visible text ("Option 2") and verifies the selection was made

Starting URL: http://the-internet.herokuapp.com/dropdown

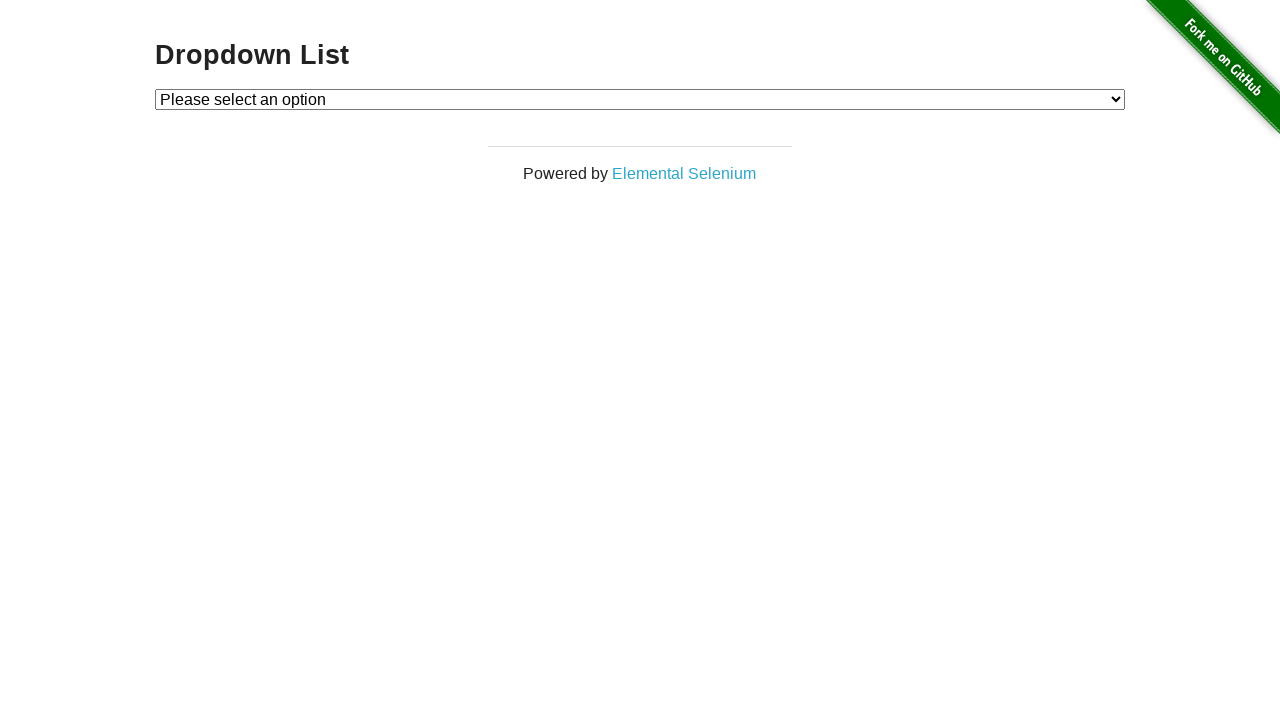

Navigated to dropdown page
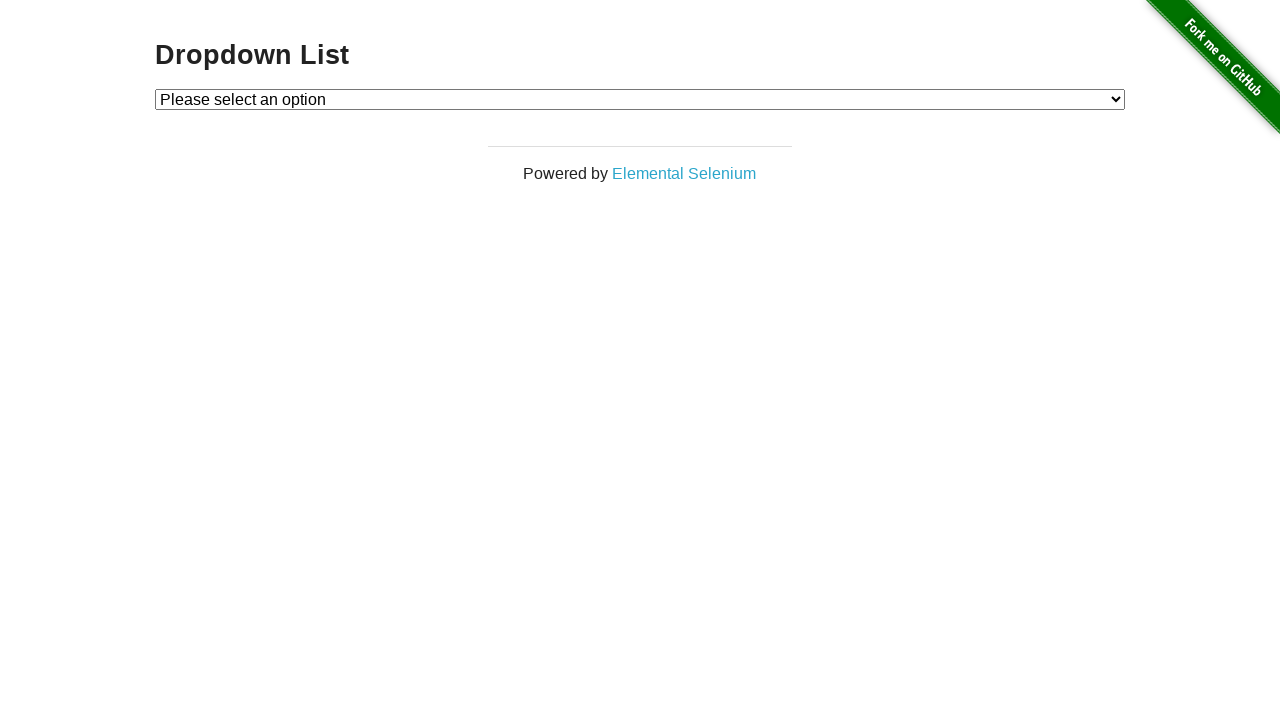

Selected 'Option 2' from dropdown by visible text on #dropdown
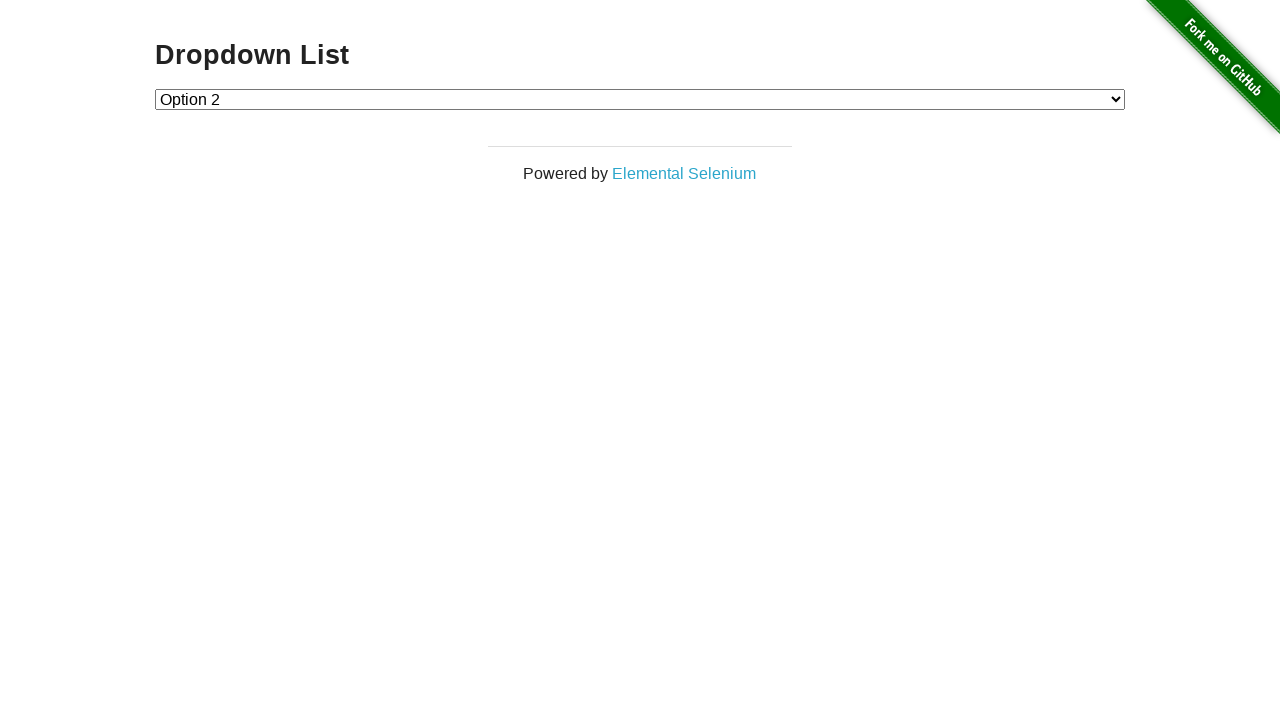

Retrieved selected dropdown value
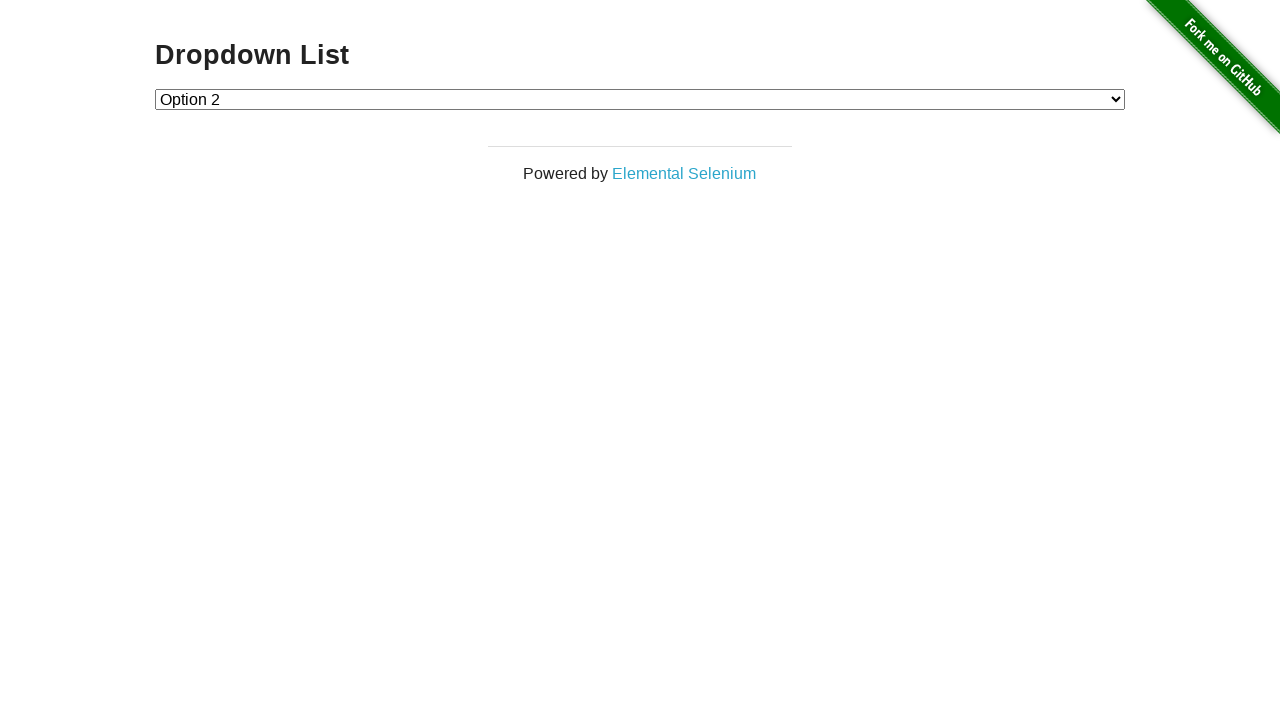

Verified that Option 2 (value='2') is selected
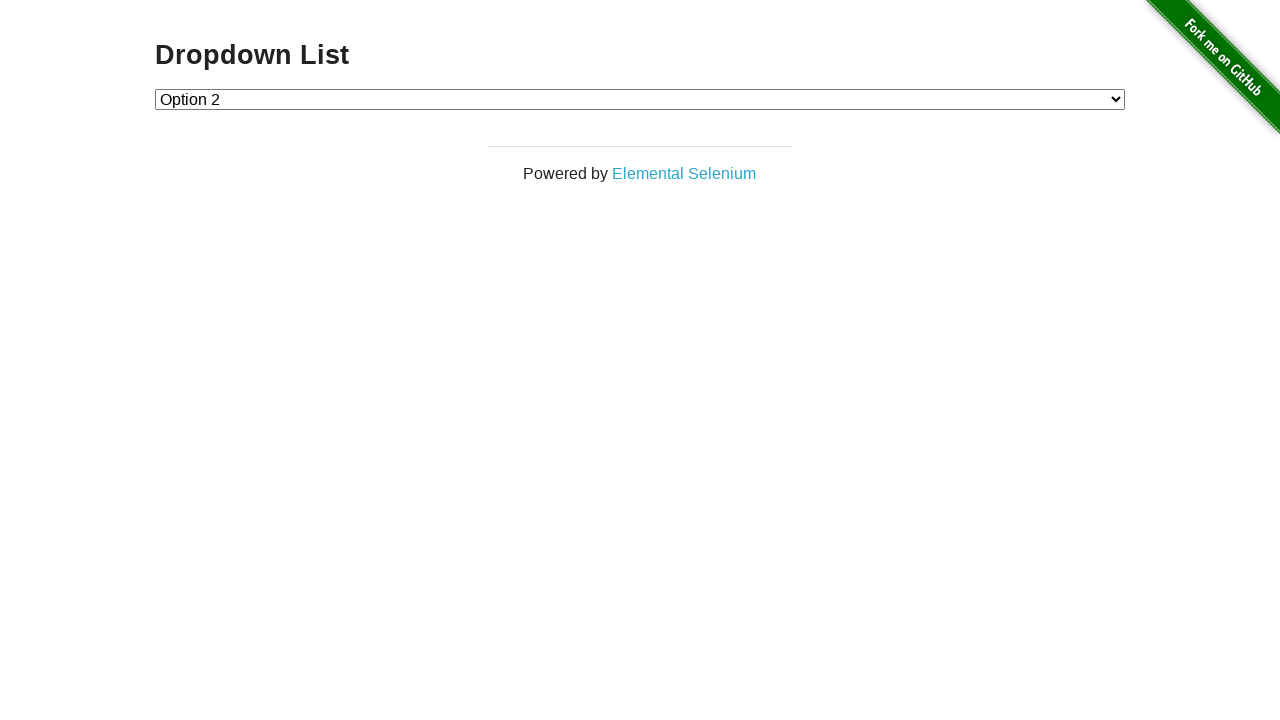

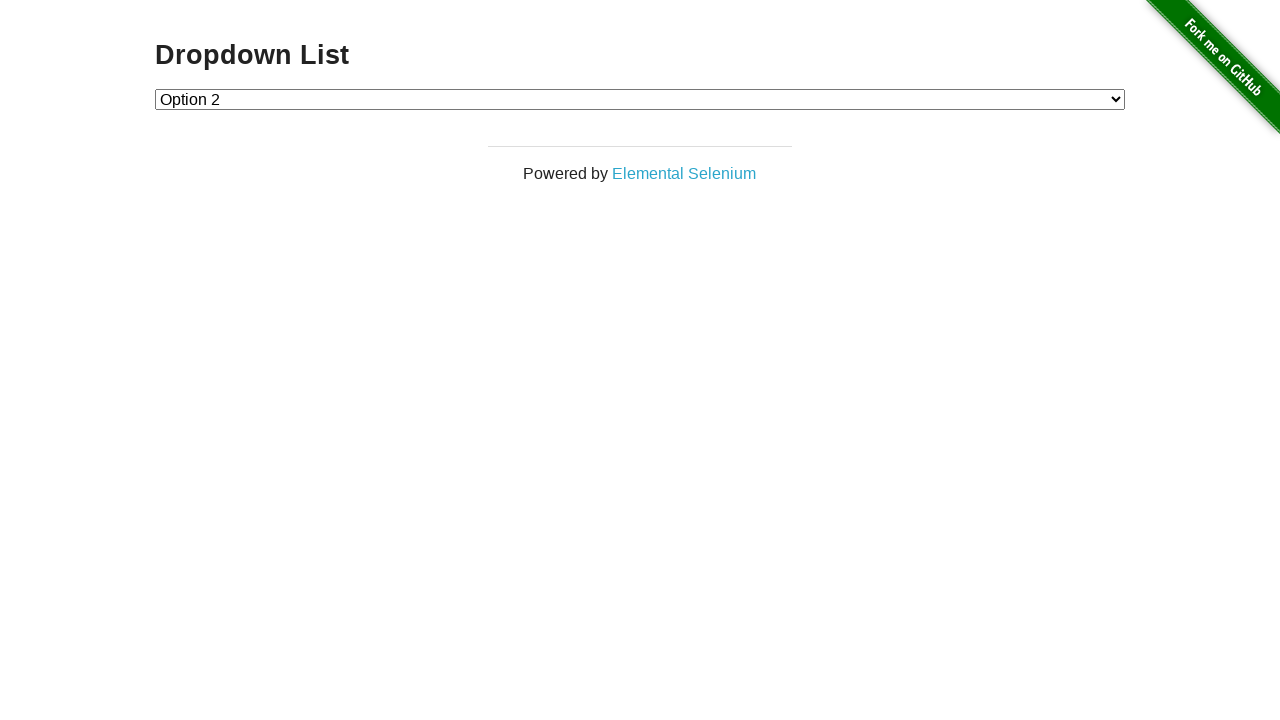